Navigates through paginated table pages to find and interact with rows containing a specific country value

Starting URL: https://leafground.com/table.xhtml

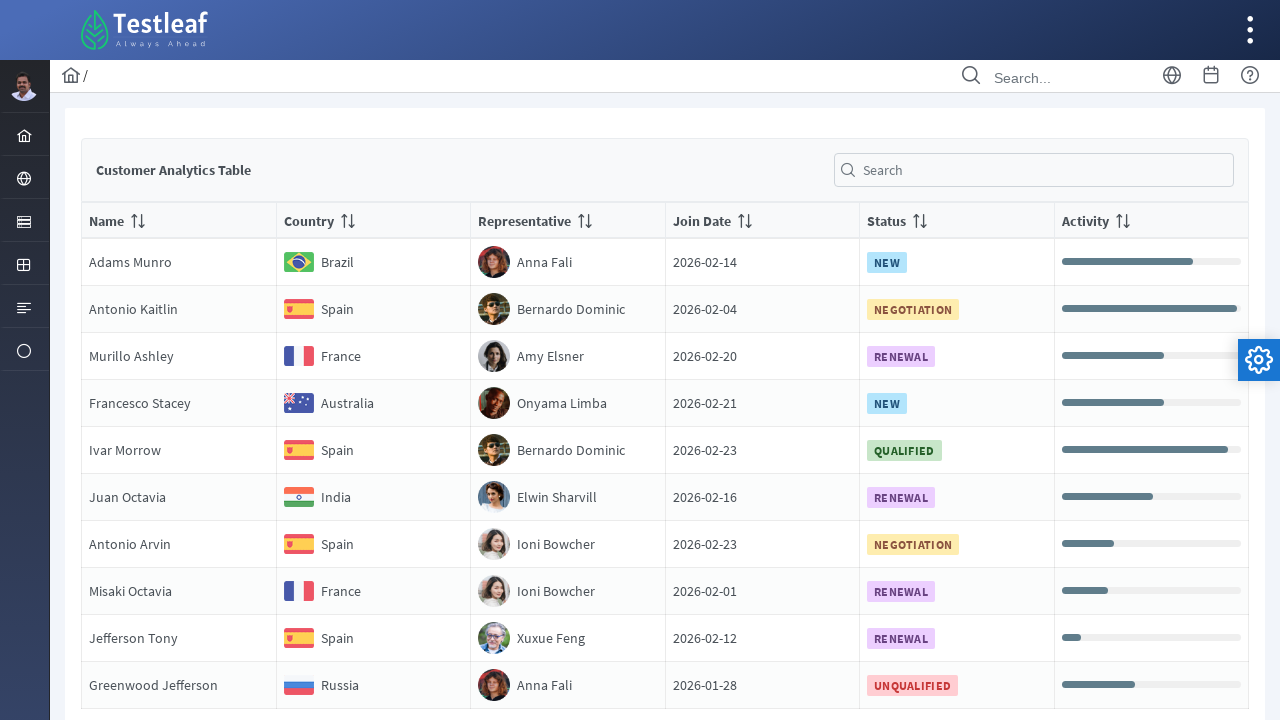

Retrieved all pagination page links
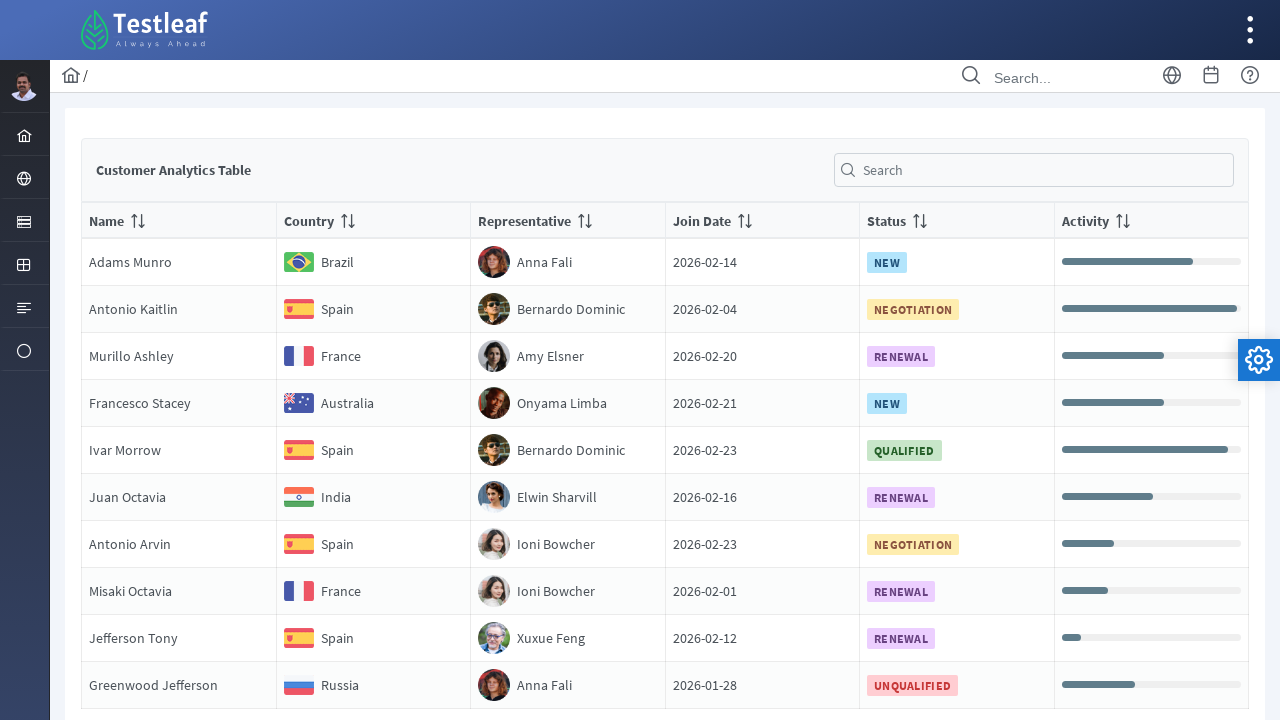

Found 5 pagination pages
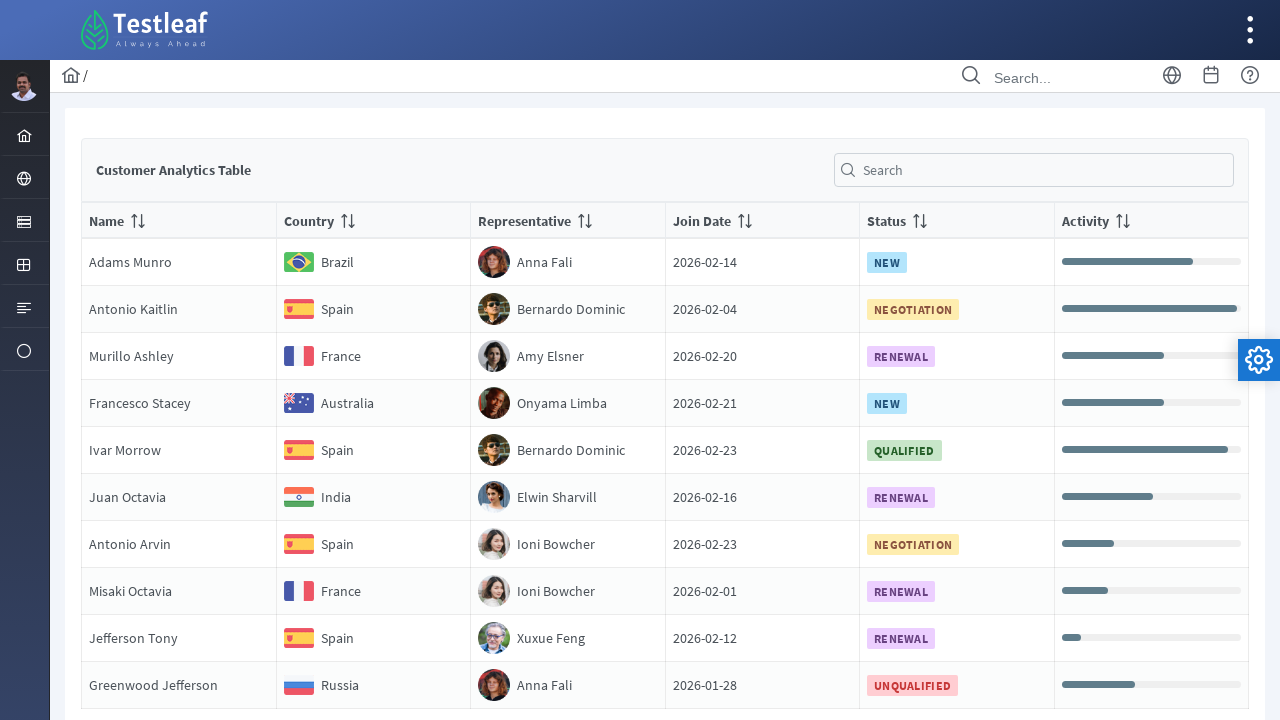

Clicked on pagination page 1 at (594, 617) on //*[@class='ui-paginator-pages']//a[1]
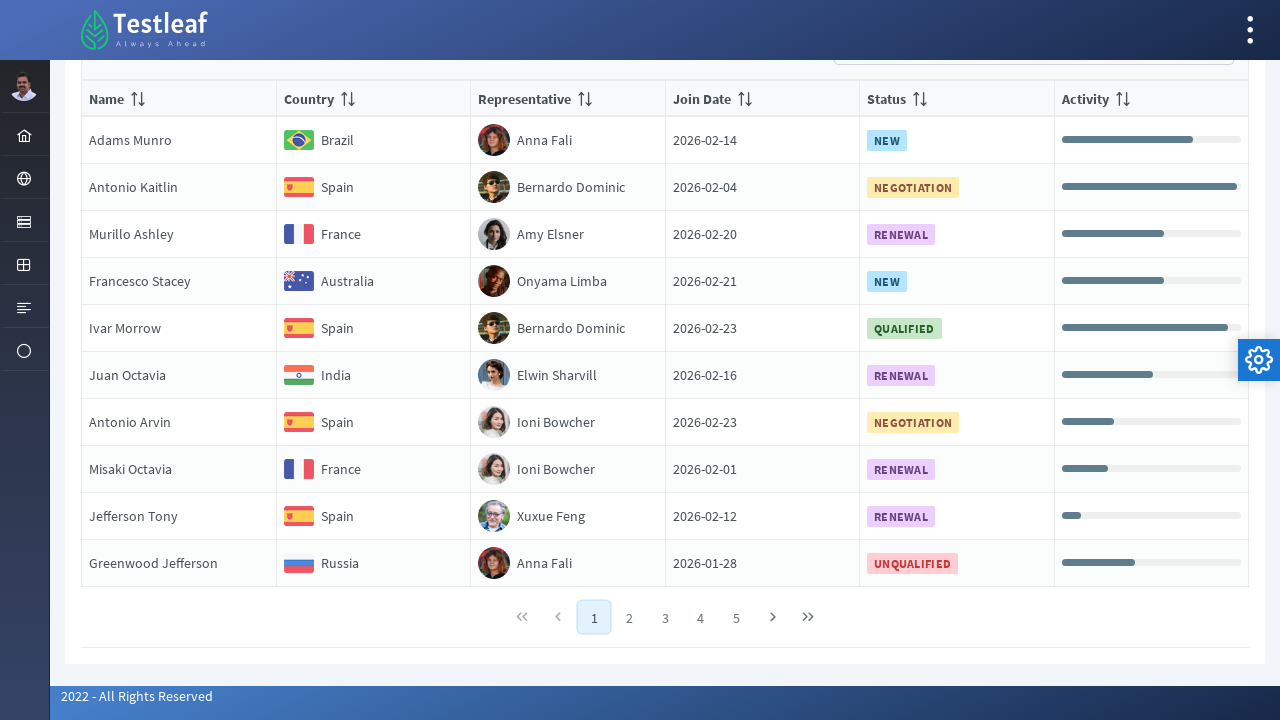

Waited for table to load
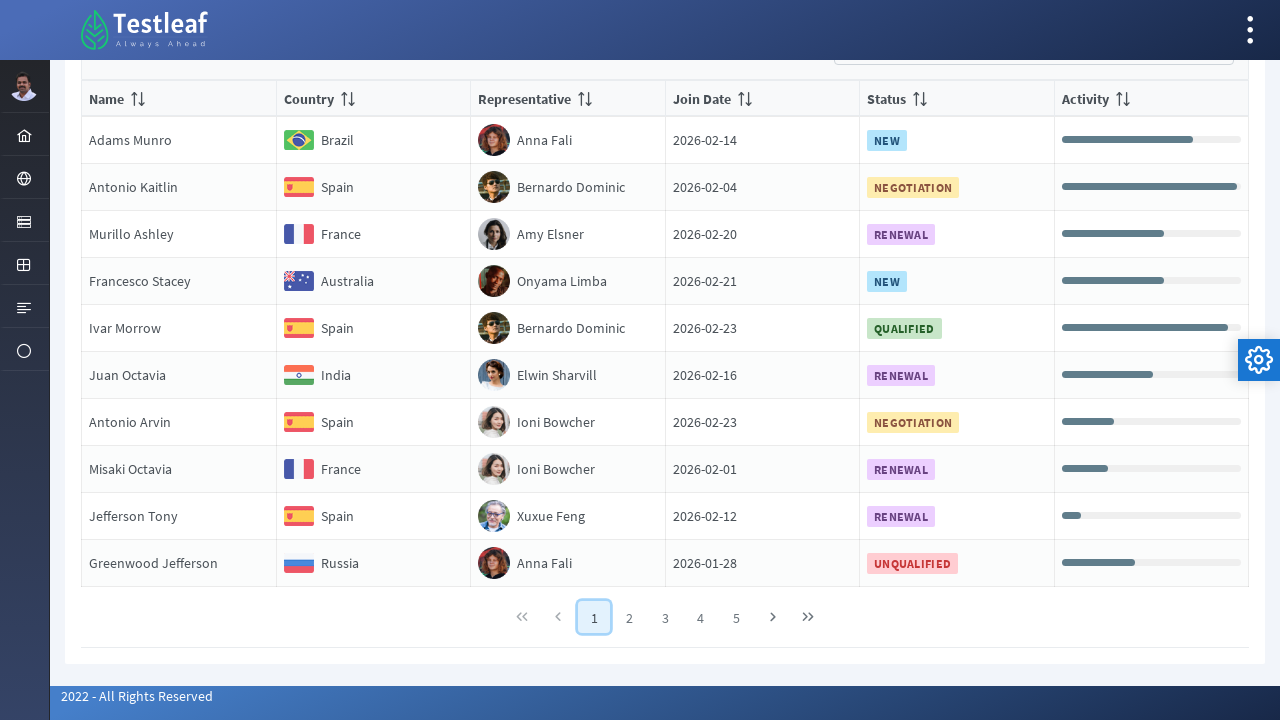

Retrieved all rows from current page (total: 10 rows)
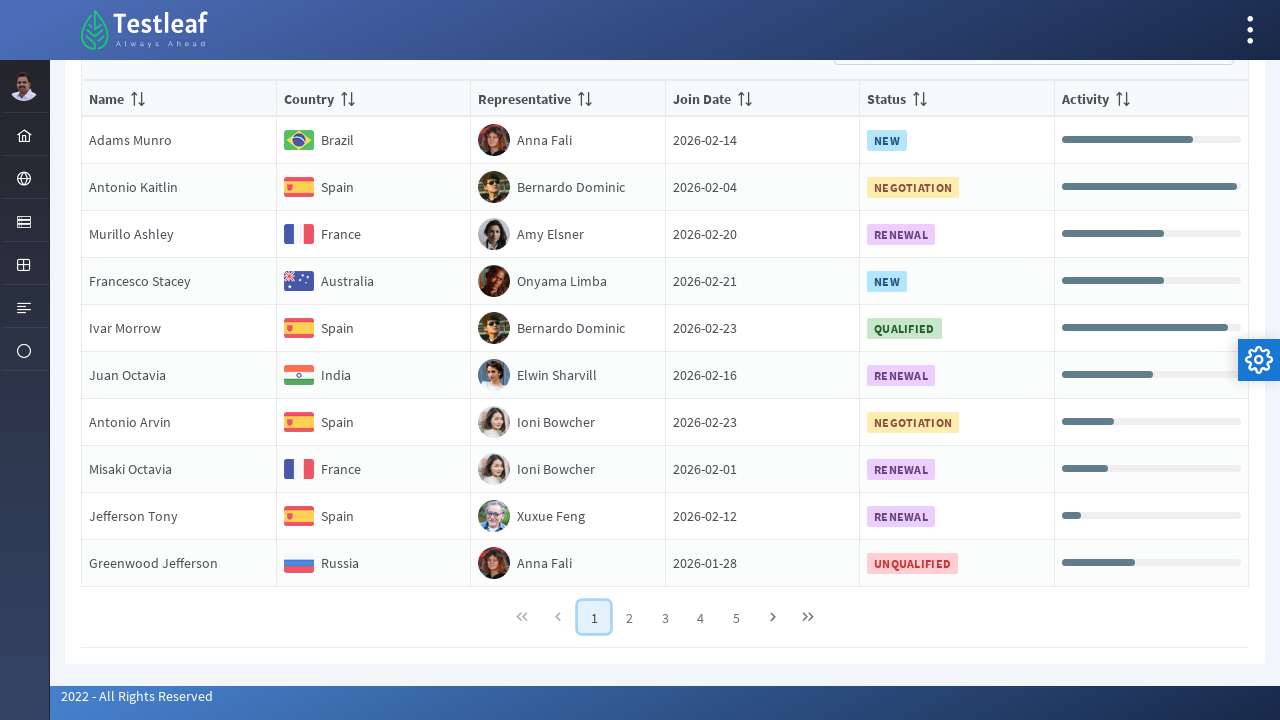

Retrieved country value from row 1: Brazil
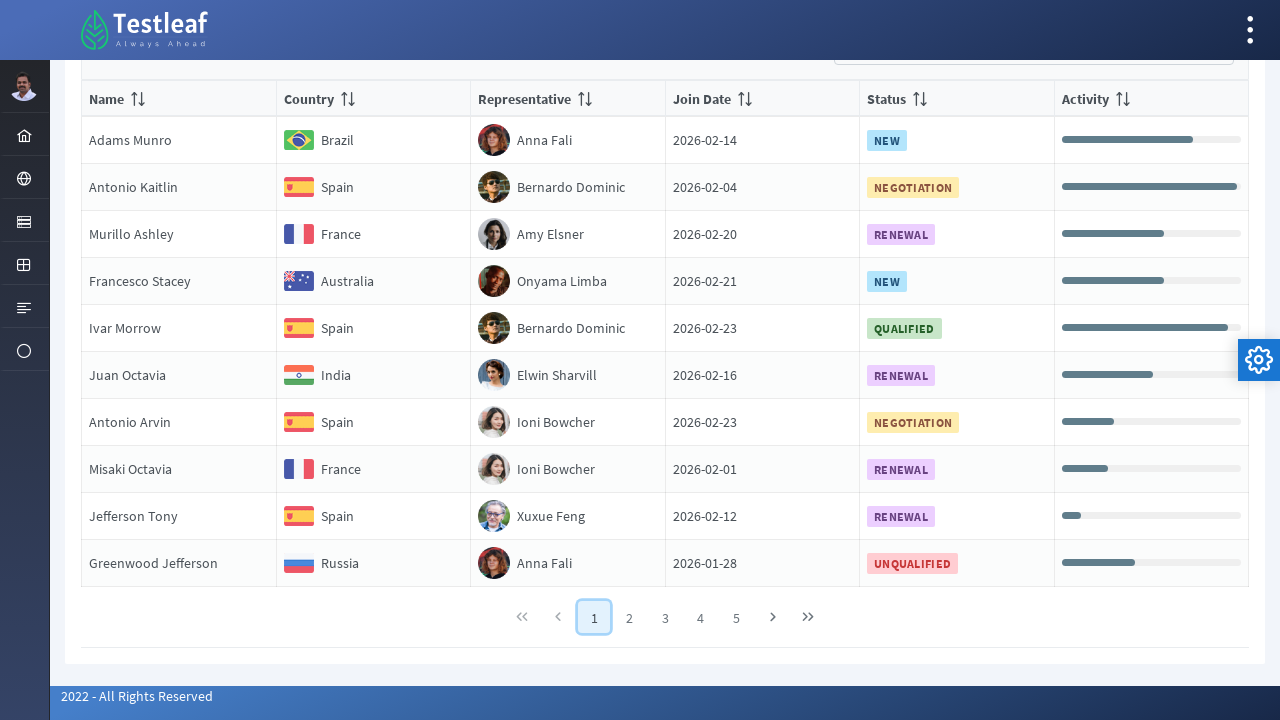

Retrieved country value from row 2: Spain
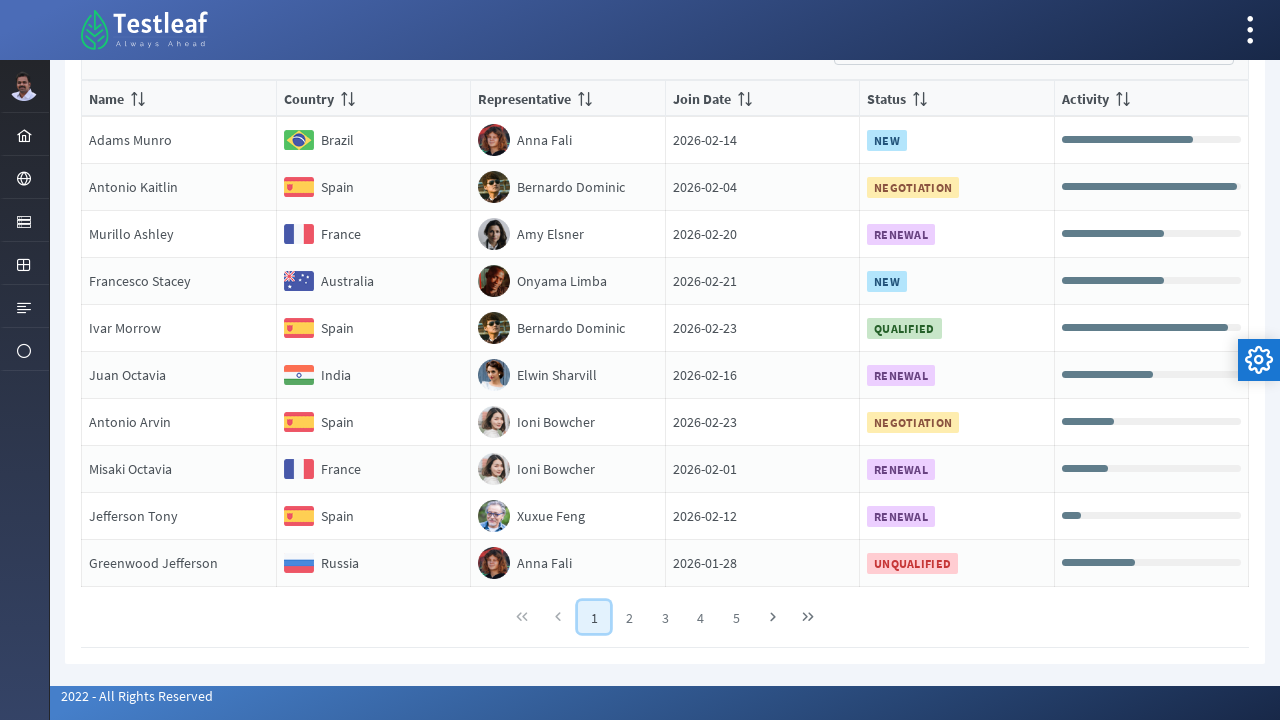

Retrieved country value from row 3: France
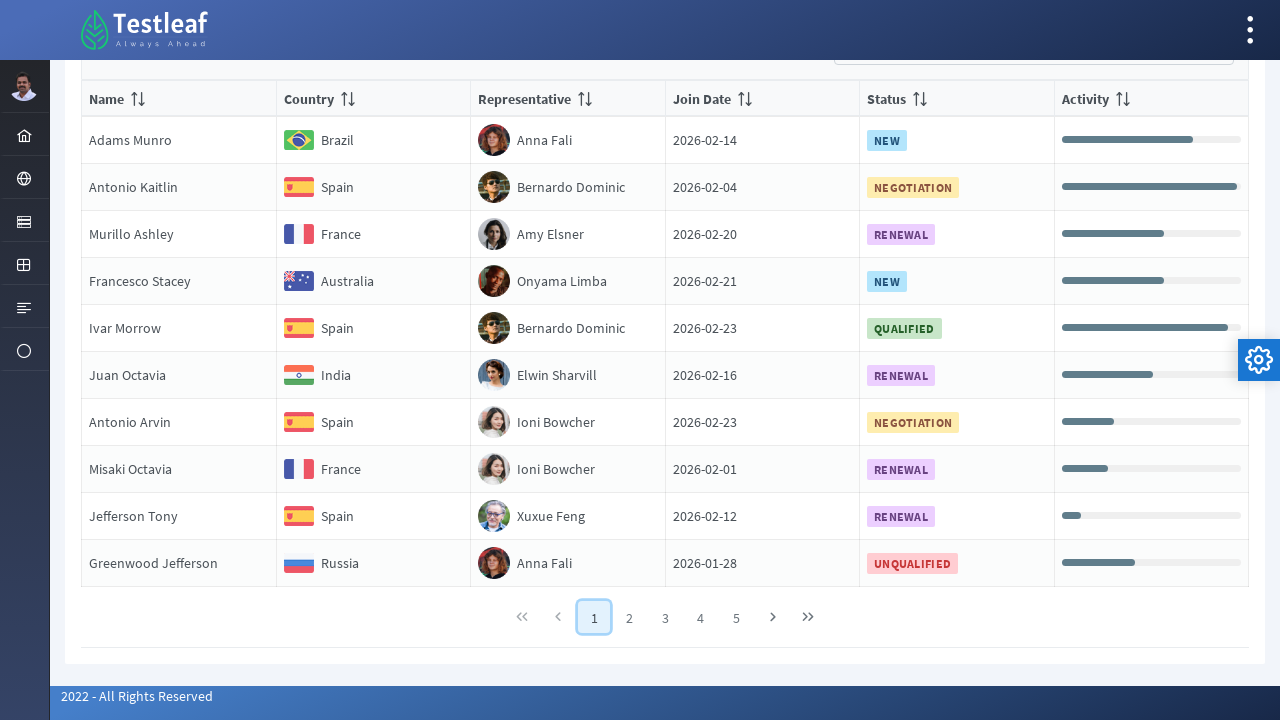

Retrieved country value from row 4: Australia
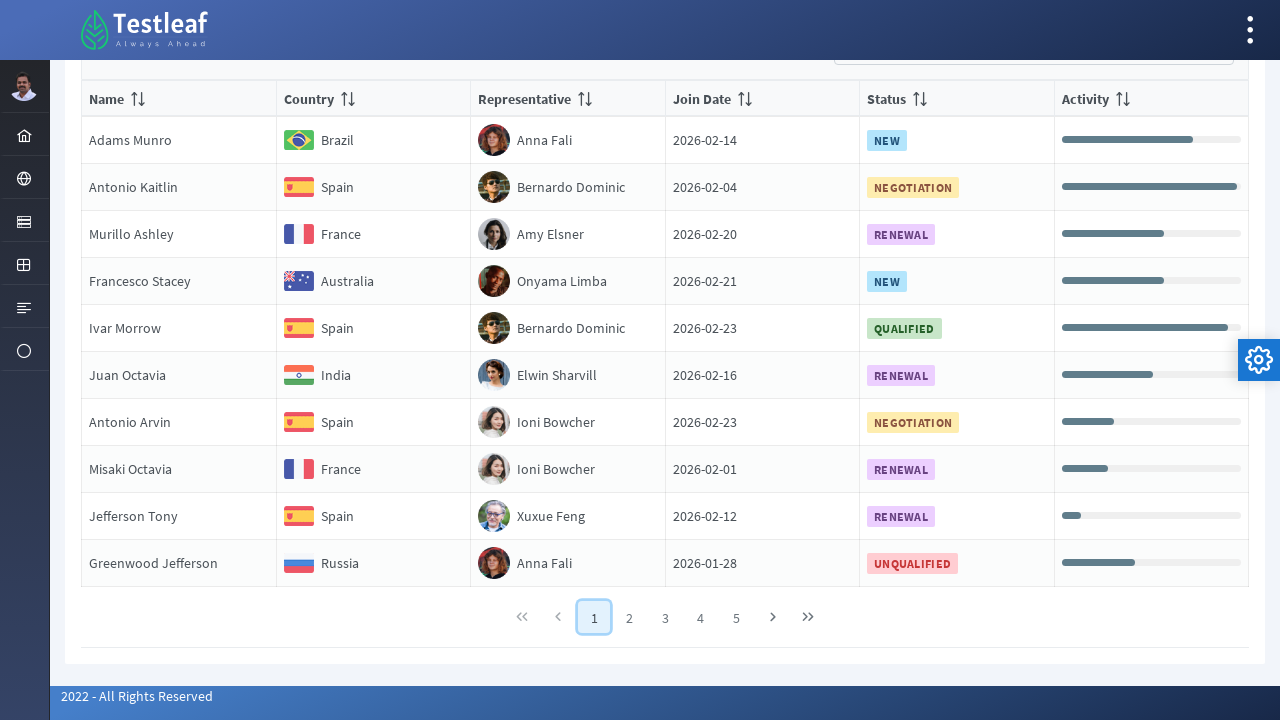

Retrieved country value from row 5: Spain
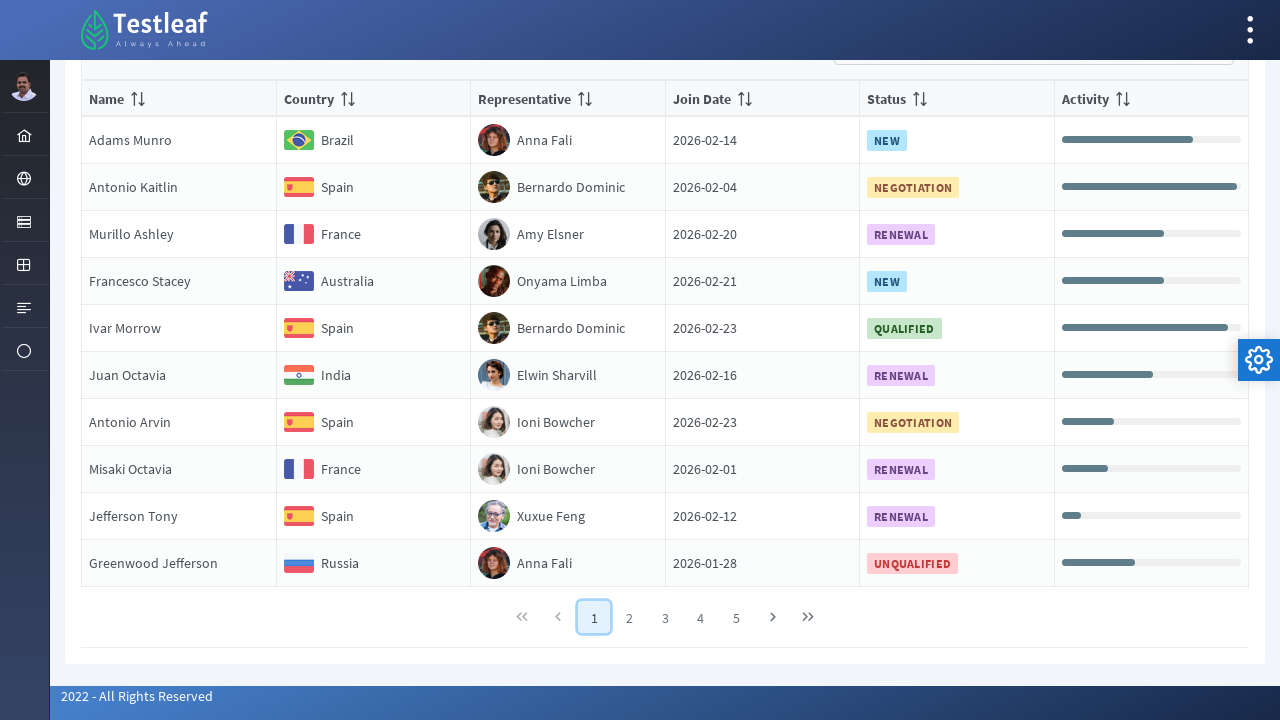

Retrieved country value from row 6: India
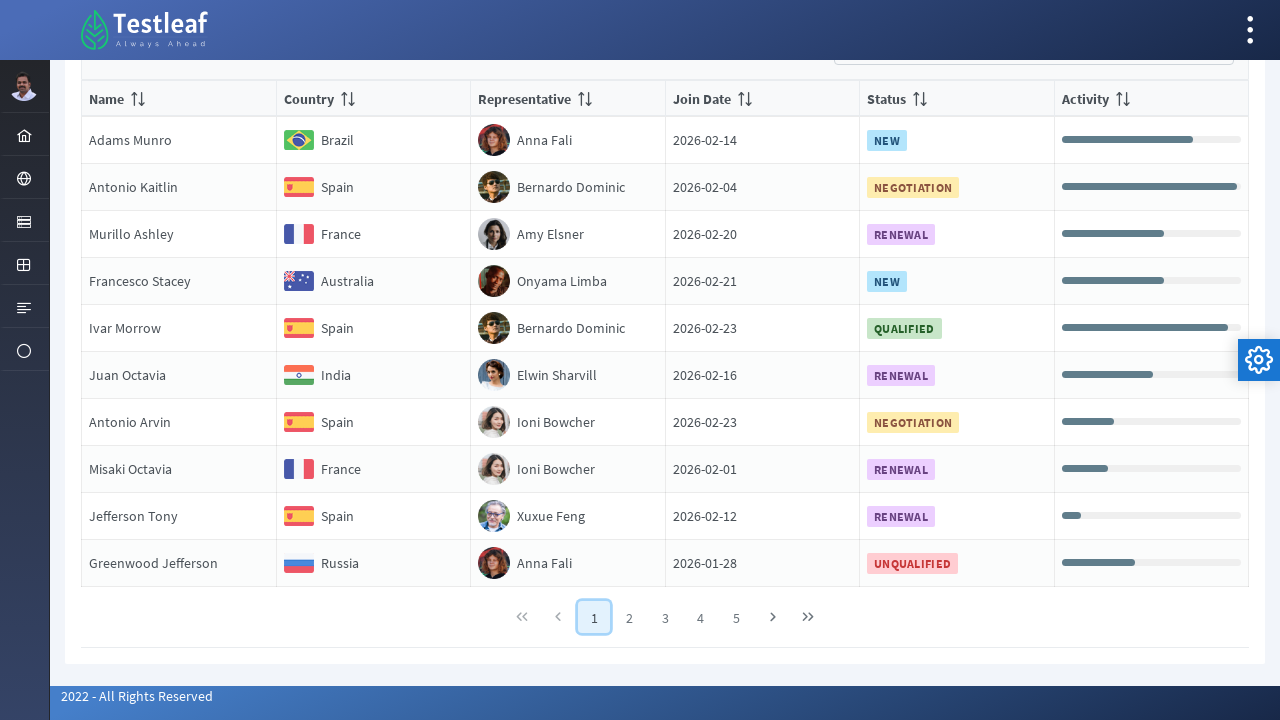

Found matching row with India - Name: NameJuan Octavia
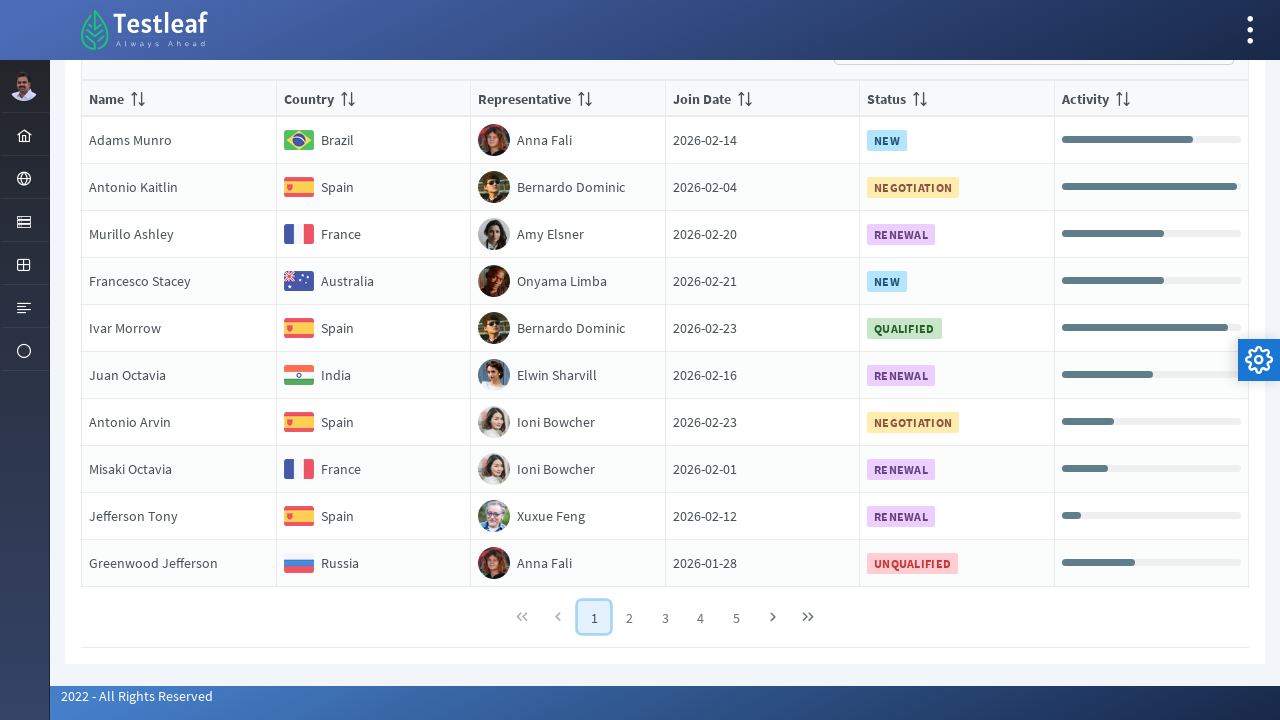

Match found, stopping table search
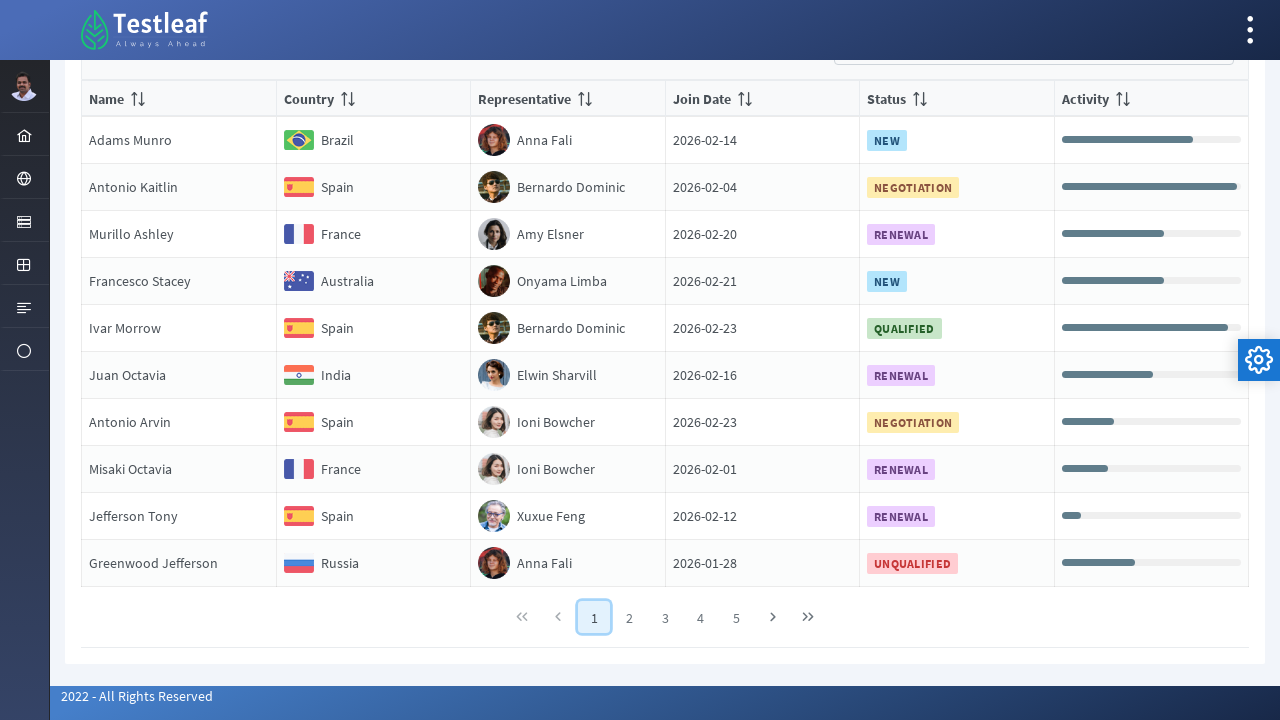

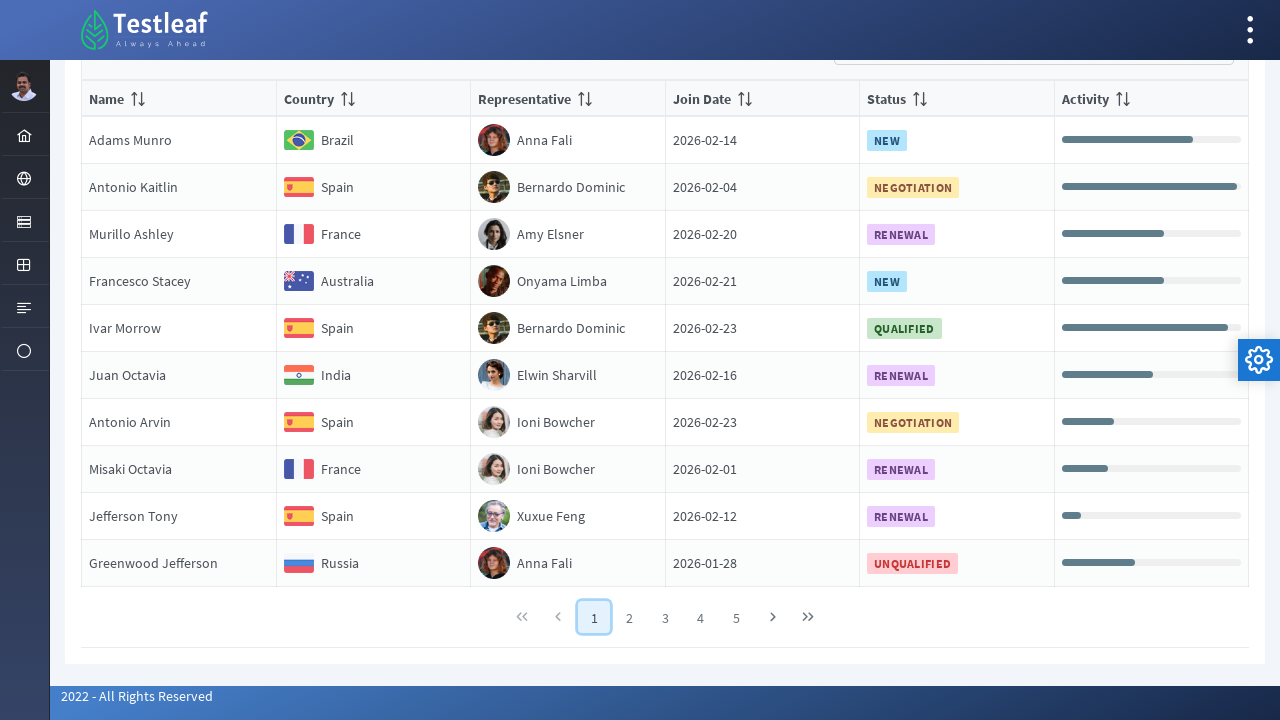